Tests multi-select functionality by scrolling to a car selection dropdown and selecting individual options (Volvo and Saab) using click and Ctrl+click

Starting URL: https://demoqa.com/select-menu

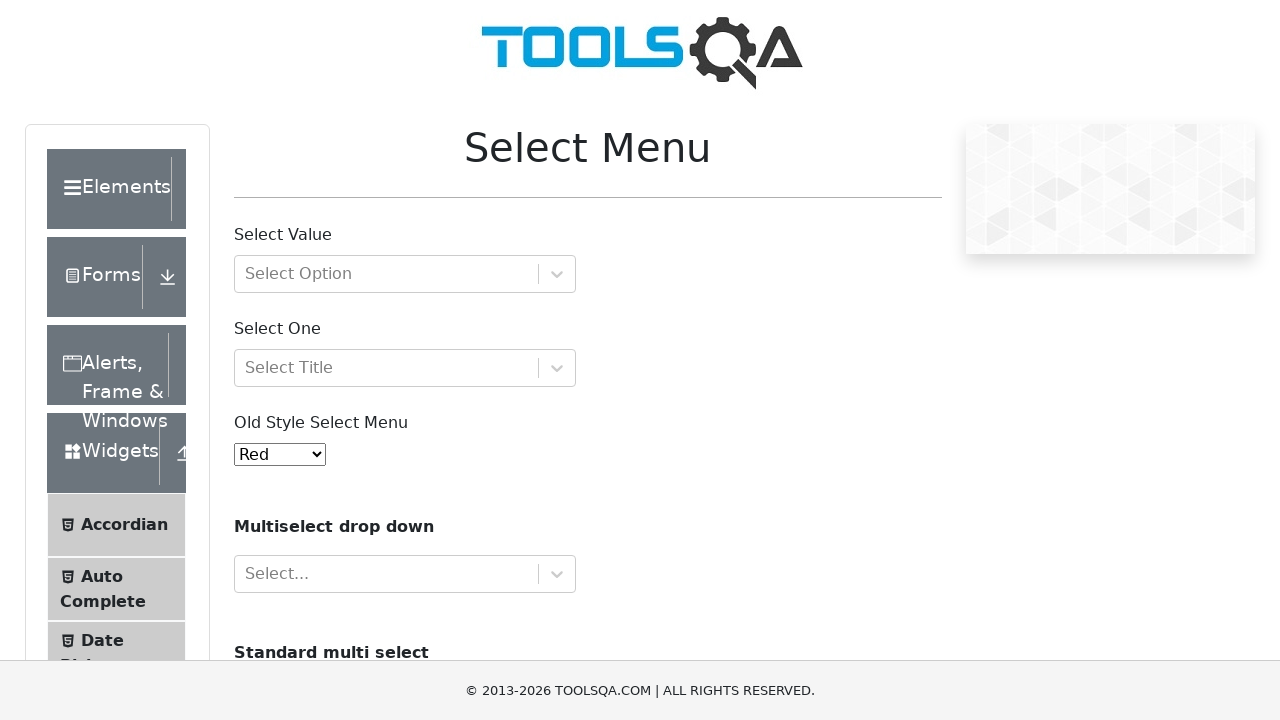

Scrolled to multi-select car dropdown element
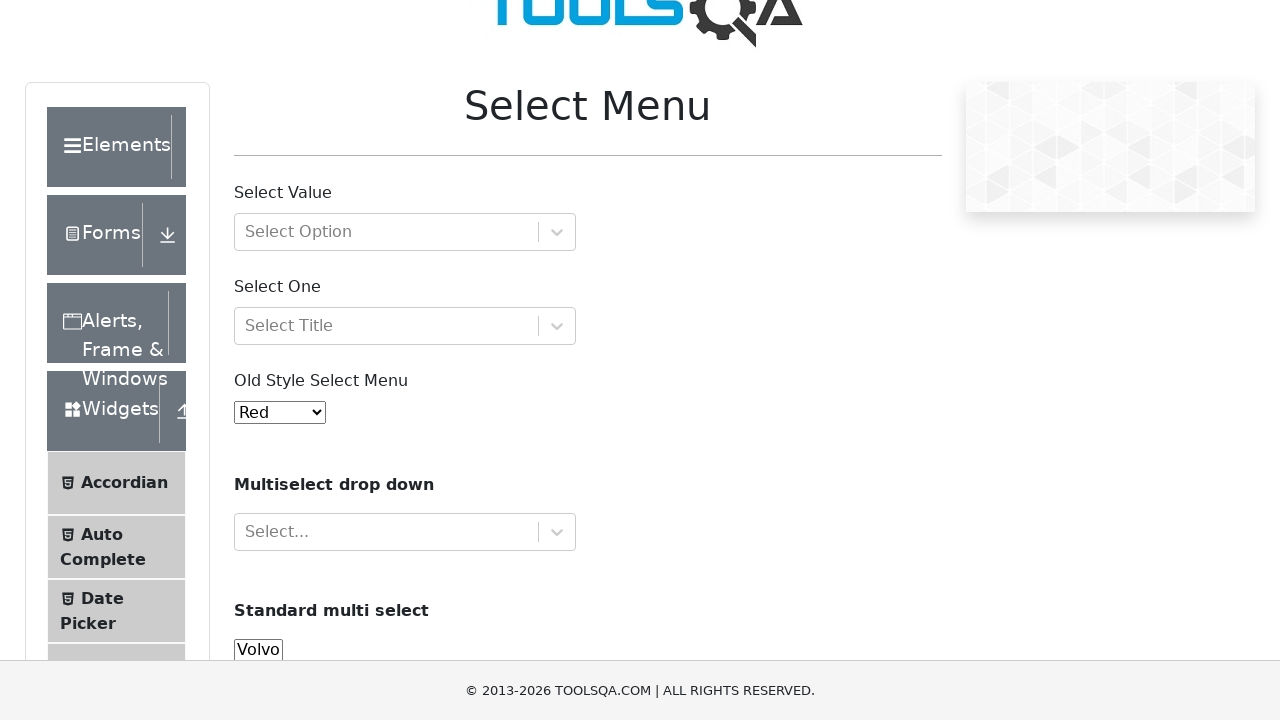

Selected Volvo option from dropdown at (258, 650) on xpath=//option[@value='volvo']
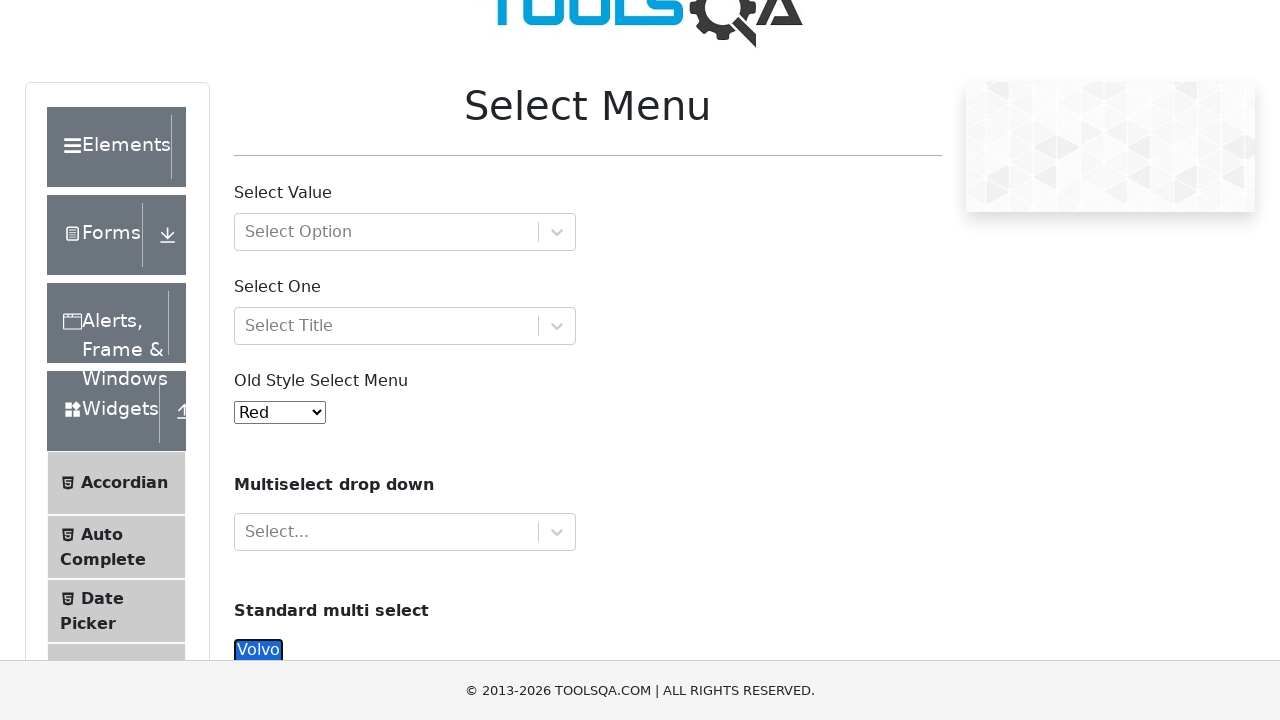

Ctrl+clicked Saab option to add to selection at (258, 62) on //option[@value='saab']
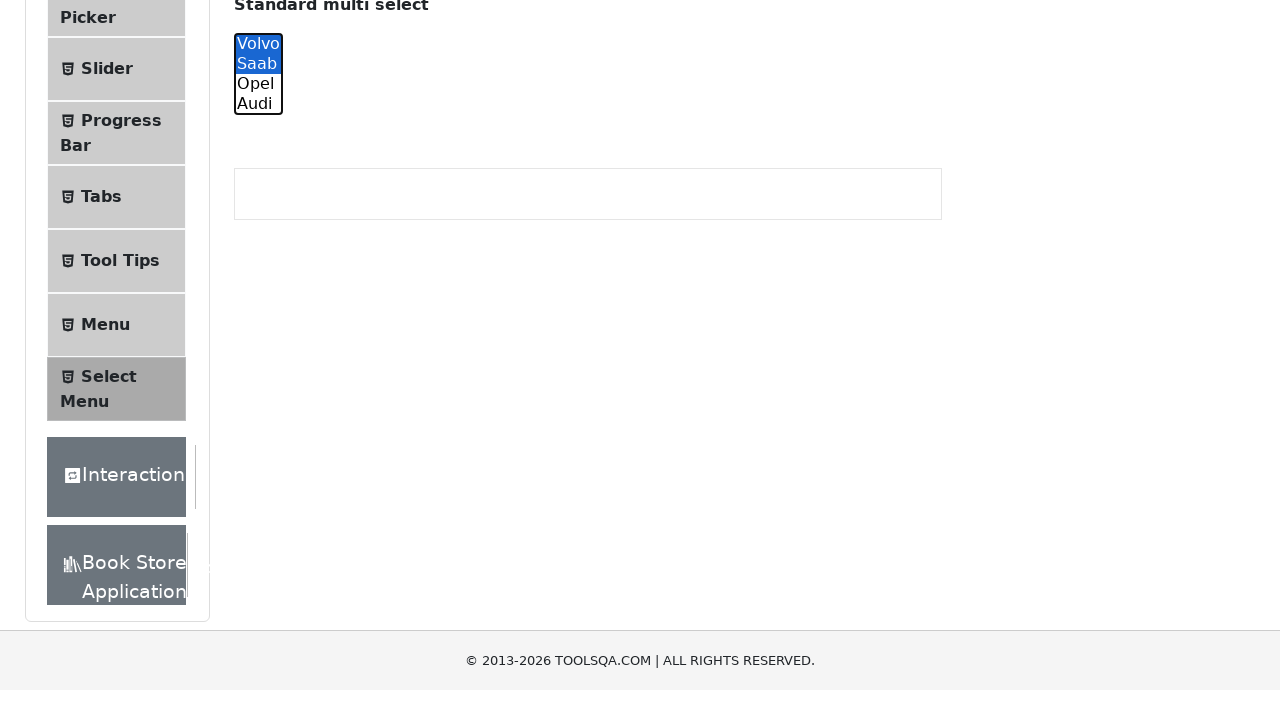

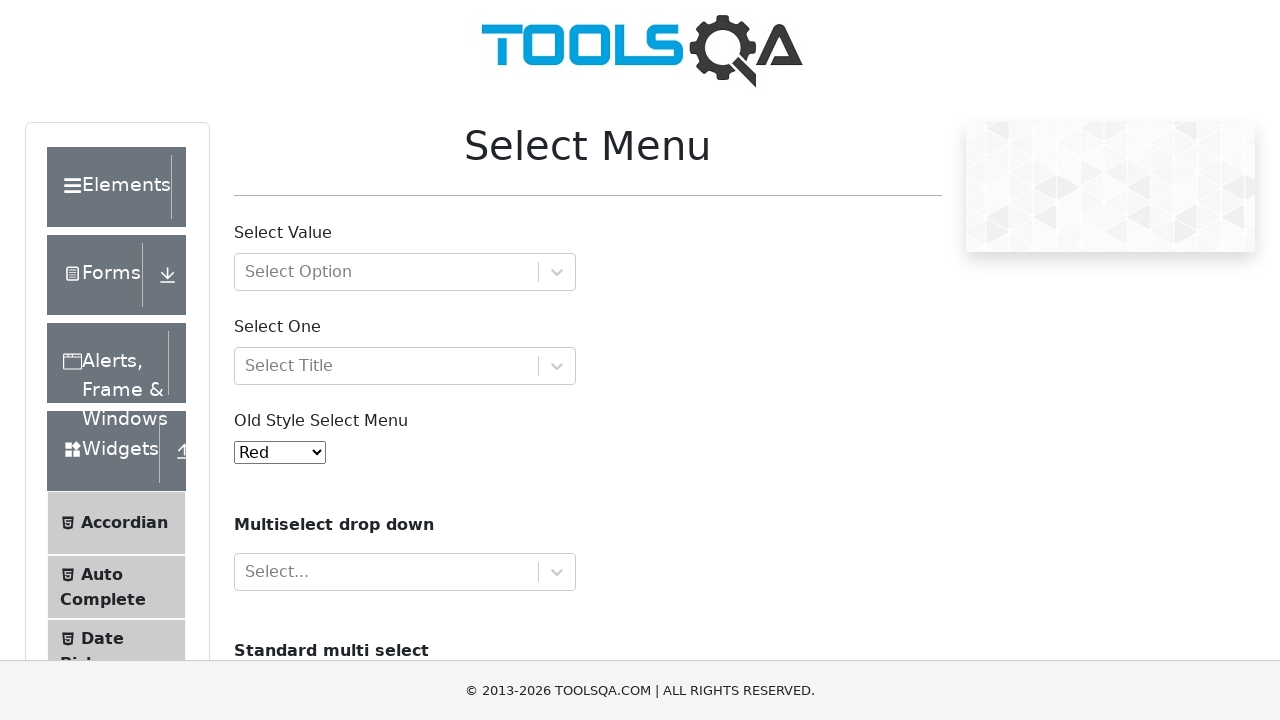